Tests various browser actions including scrolling to elements, hovering over elements, clicking links, and copy-paste operations using keyboard shortcuts

Starting URL: https://rahulshettyacademy.com/AutomationPractice/

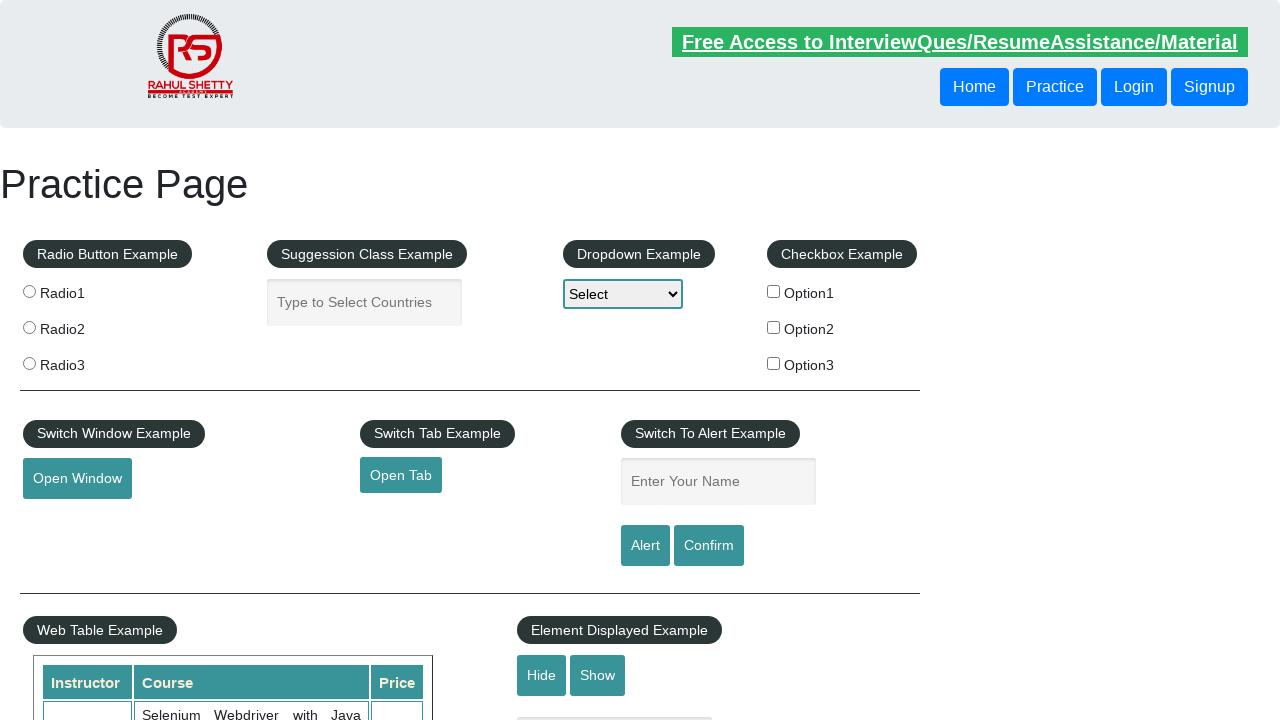

Scrolled to iFrame Example section
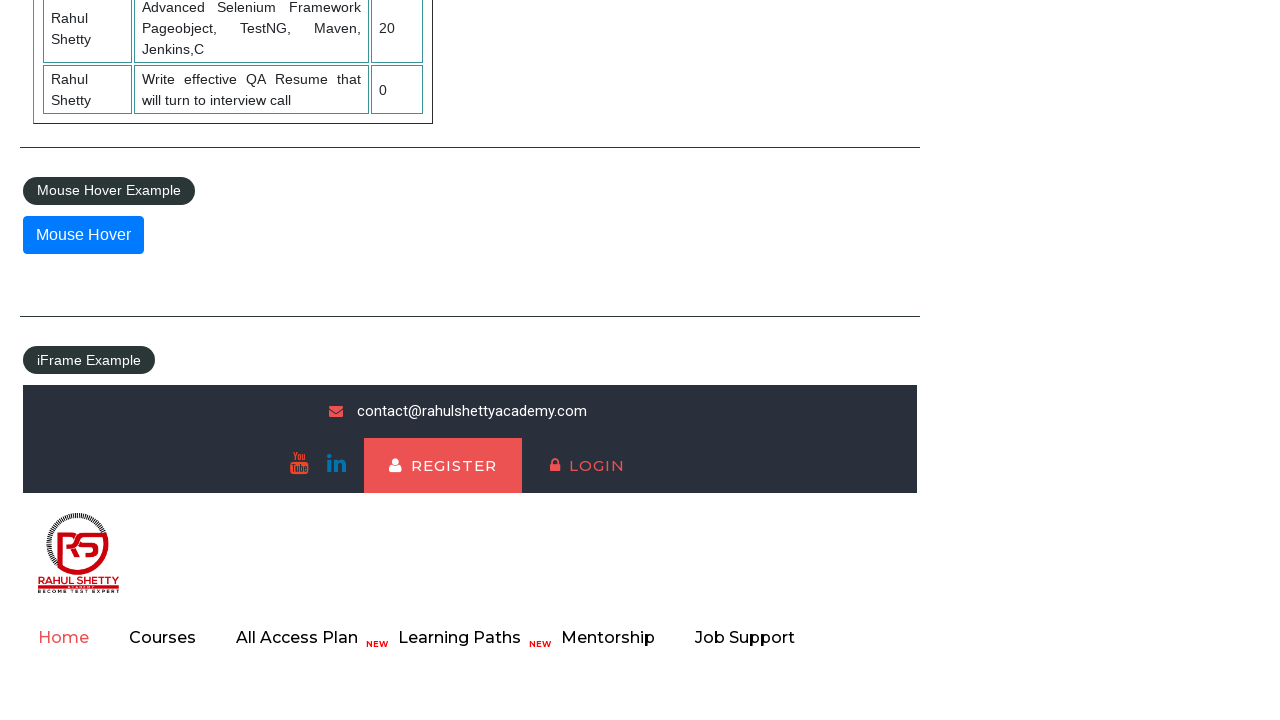

Hovered over mouse hover button at (83, 235) on xpath=//button[@id='mousehover']
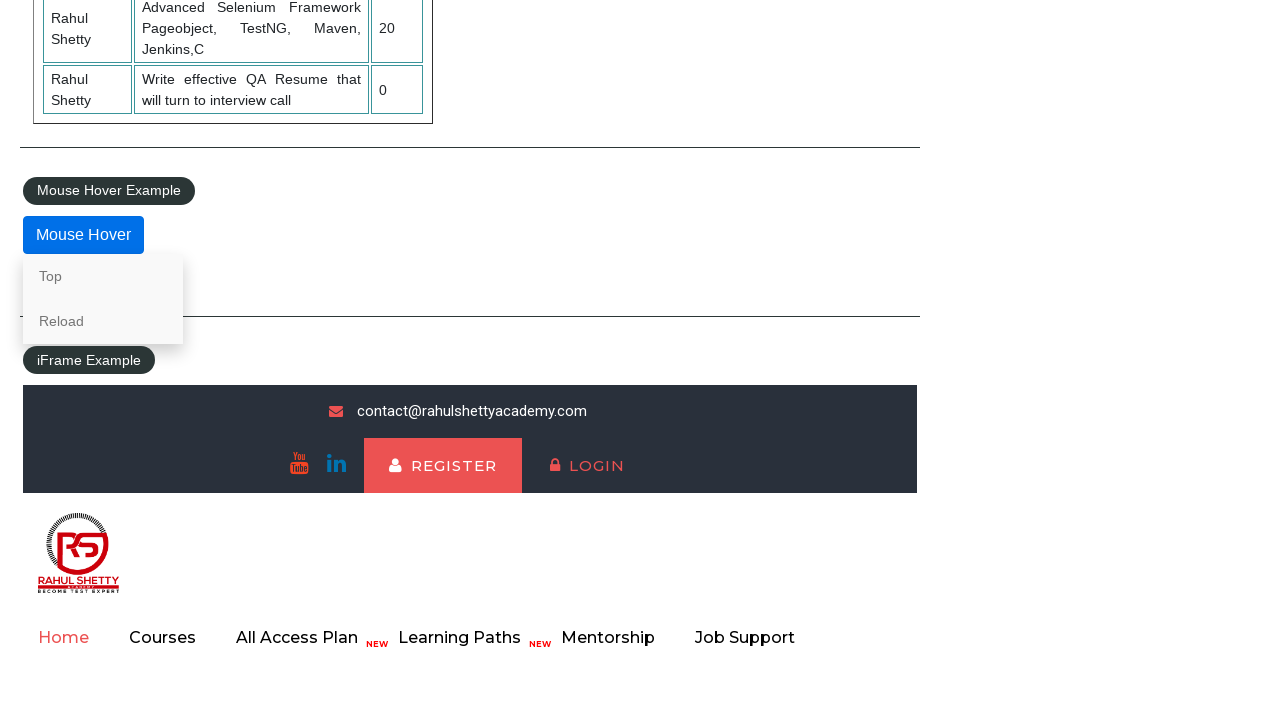

Clicked on Top link at (103, 276) on xpath=//a[normalize-space()='Top']
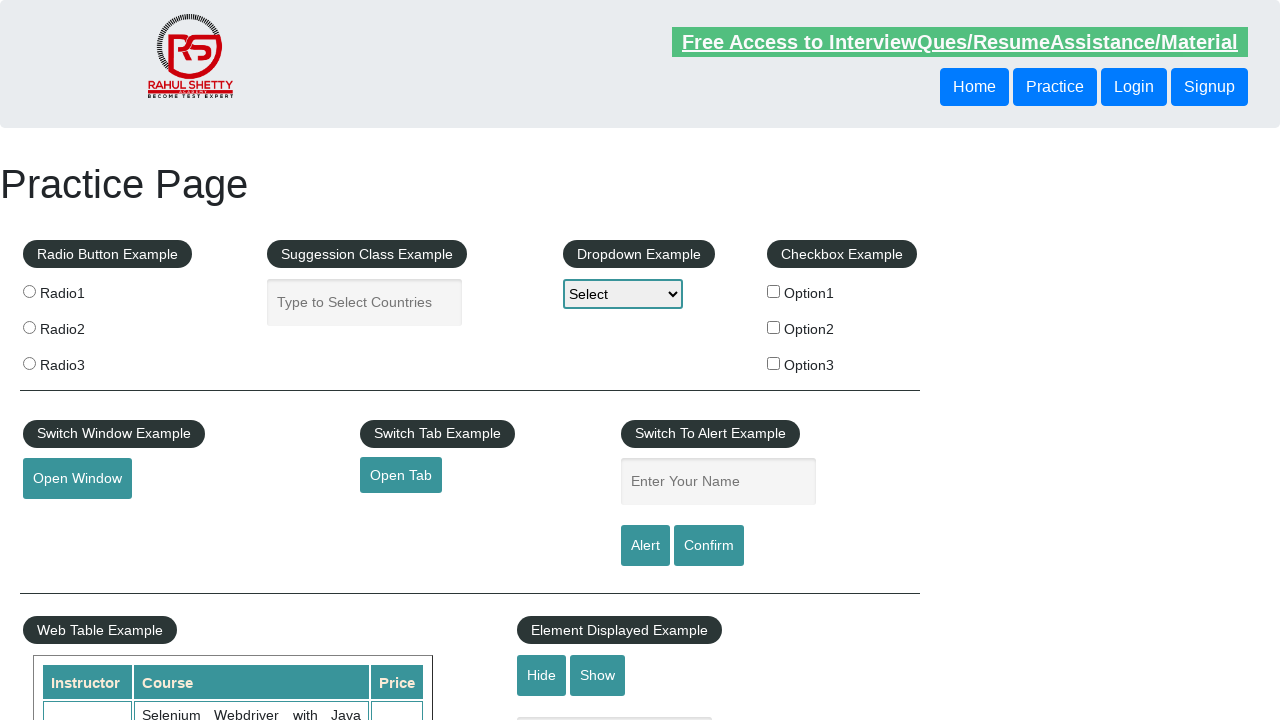

Typed 'Hello world!' in autocomplete field on //input[@id='autocomplete']
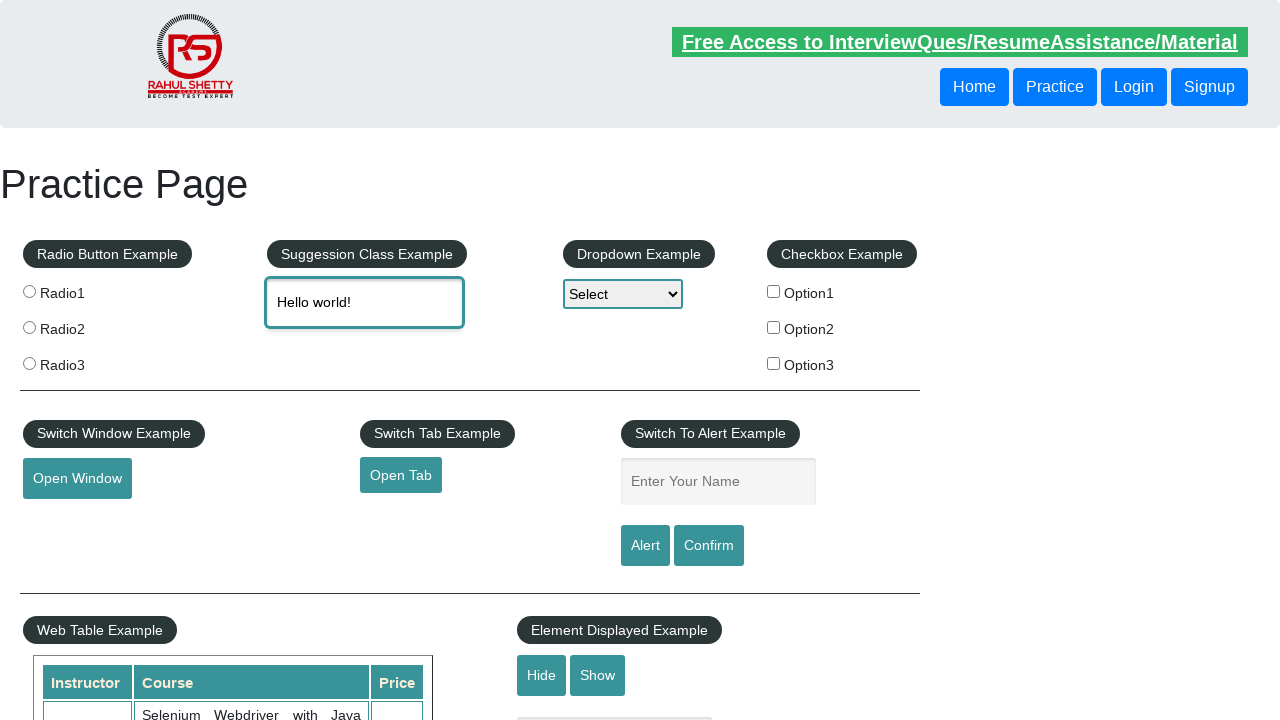

Selected all text in autocomplete field using Ctrl+A on xpath=//input[@id='autocomplete']
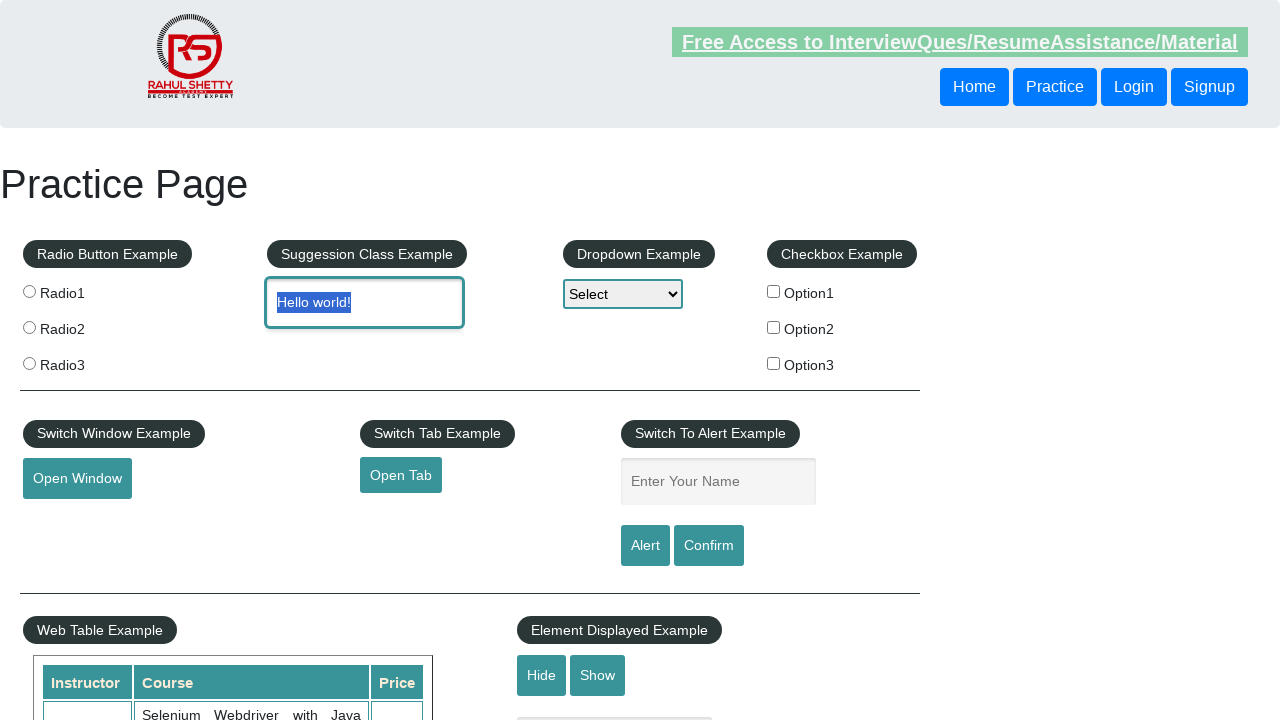

Cut text from autocomplete field using Ctrl+X on xpath=//input[@id='autocomplete']
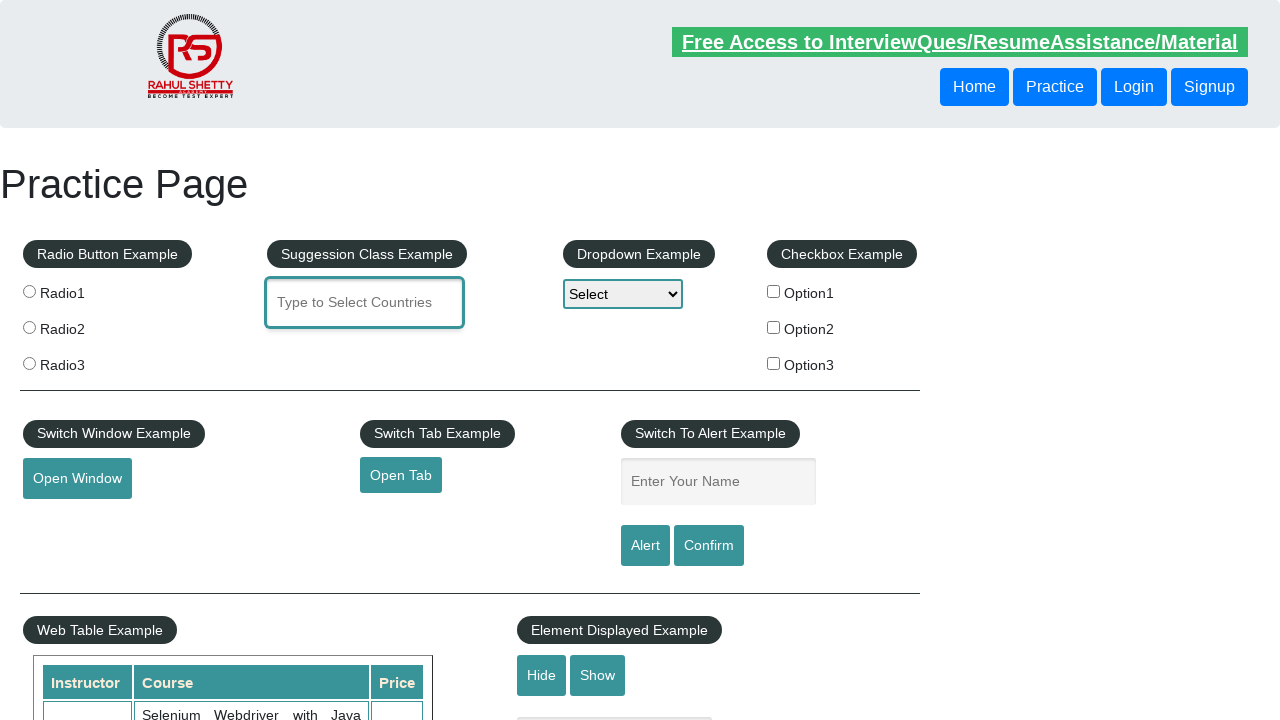

Clicked on name field at (718, 482) on #name
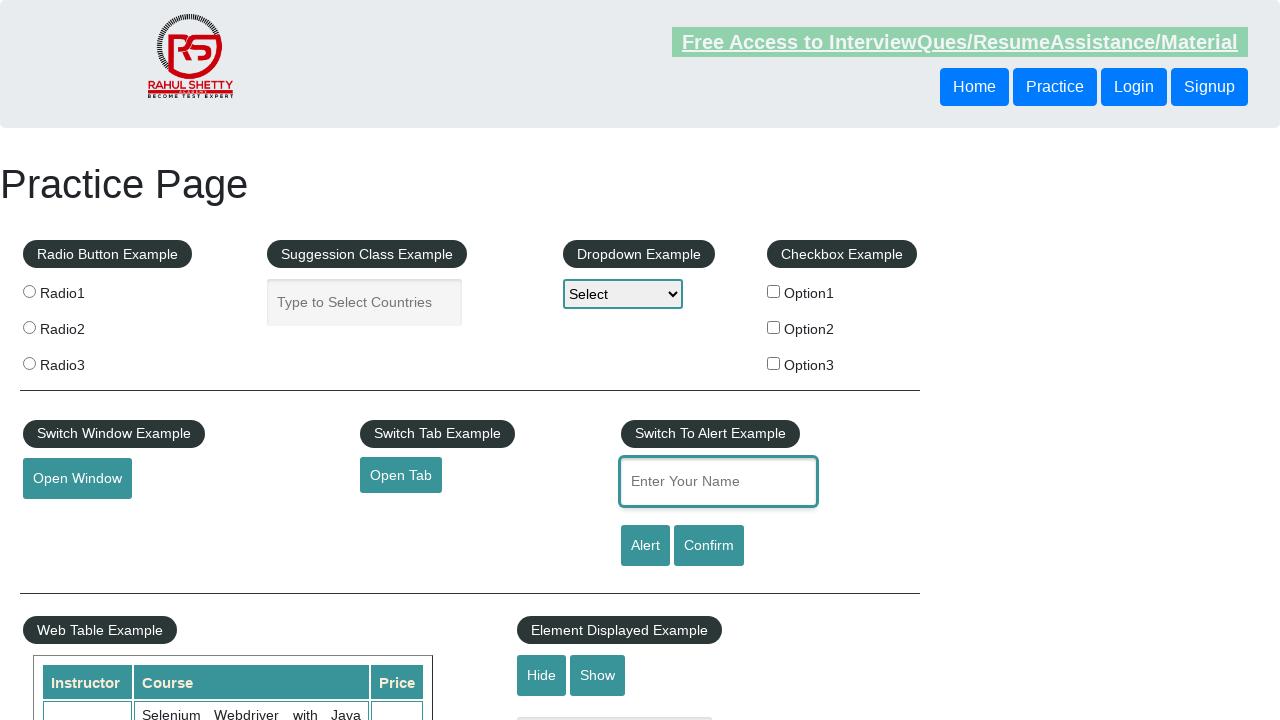

Pasted text into name field using Ctrl+V on #name
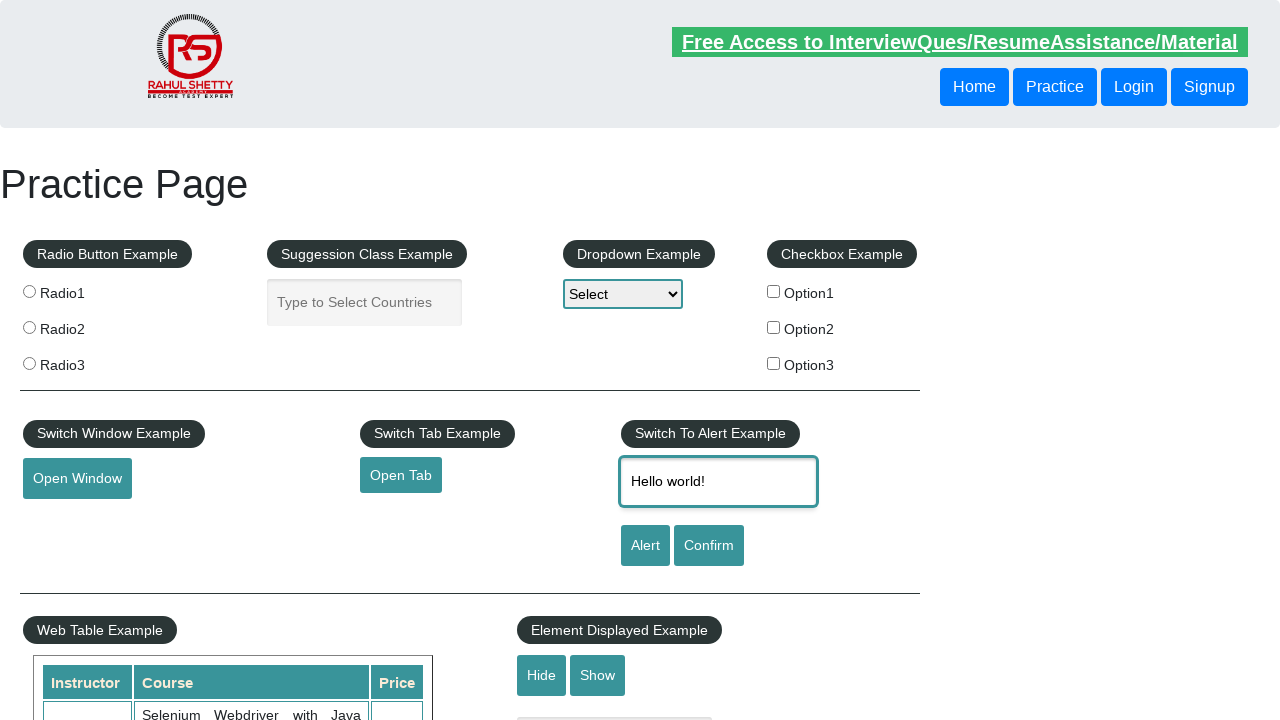

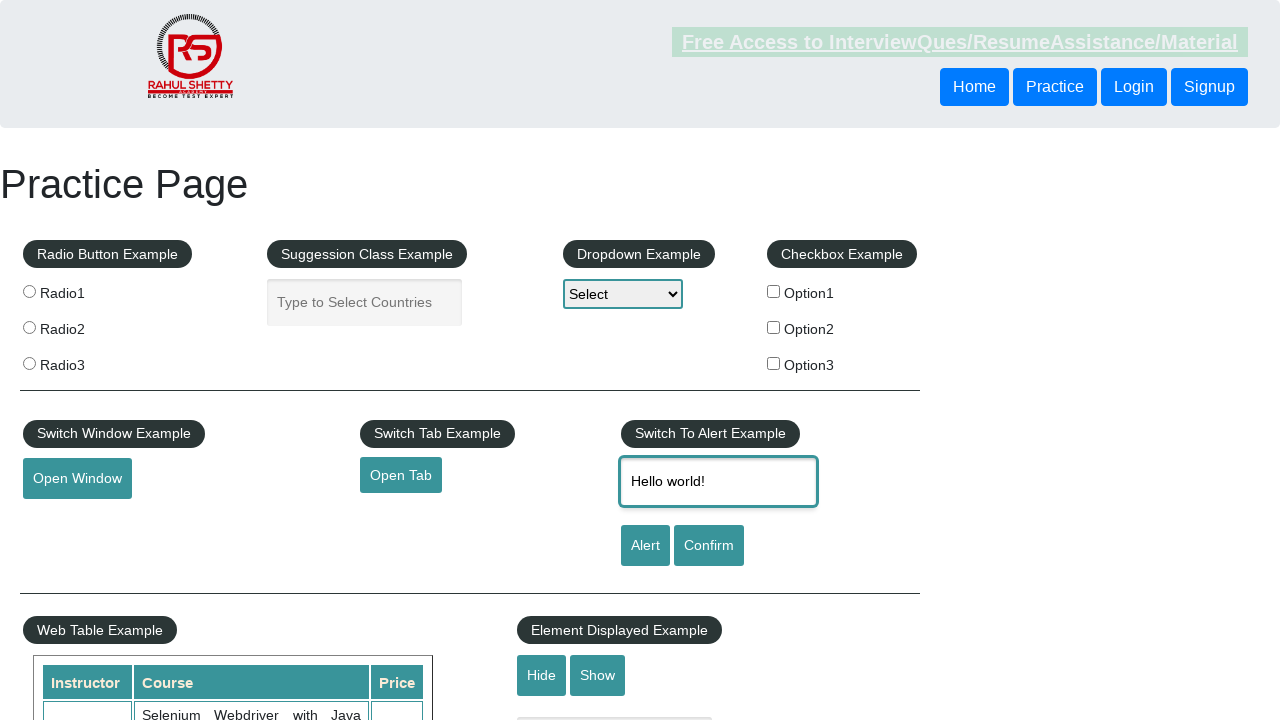